Tests table sorting functionality and searches for a specific item ("Rice") across paginated results, retrieving its price

Starting URL: https://rahulshettyacademy.com/seleniumPractise/#/offers

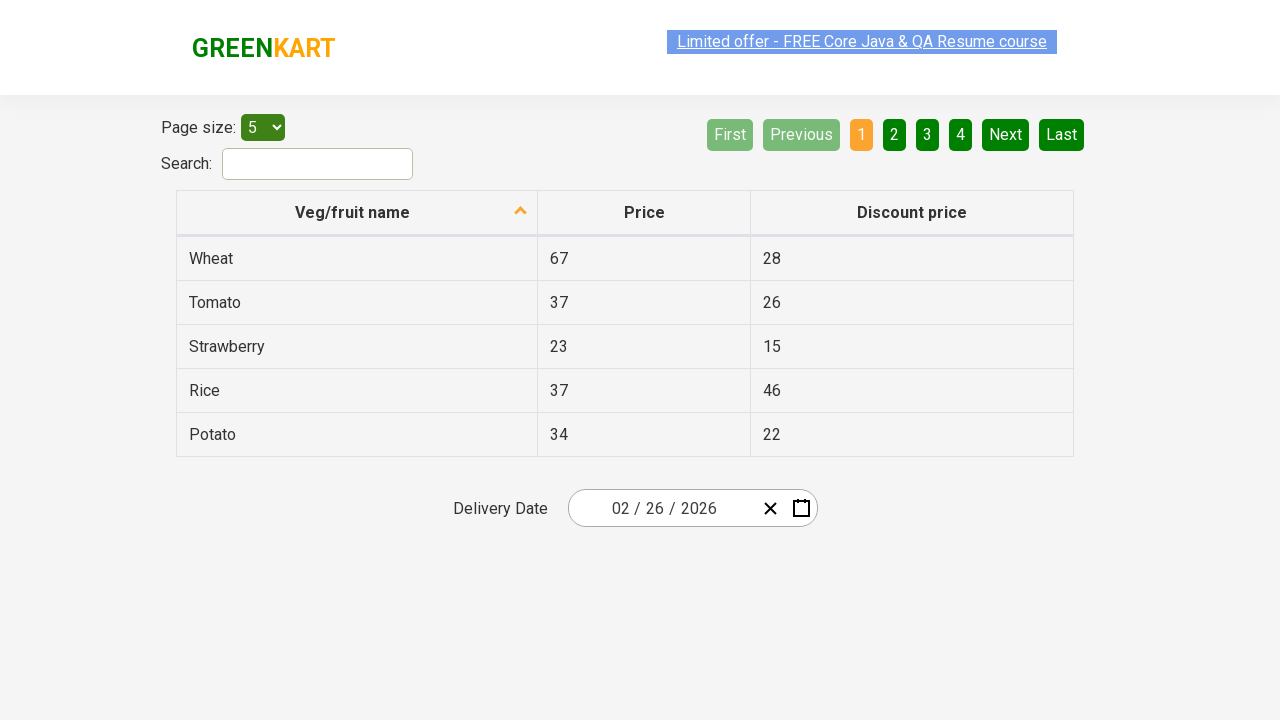

Clicked first column header to sort table at (357, 213) on xpath=//tr/th[1]
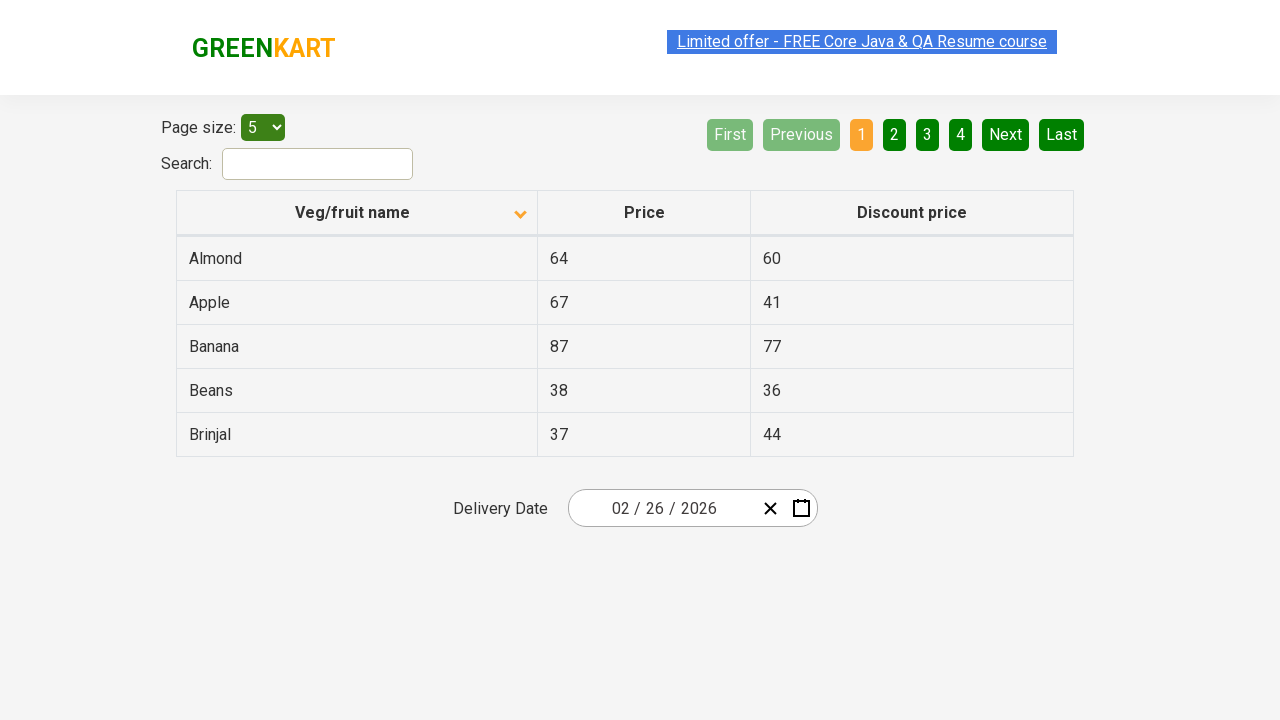

Waited for sorting to complete
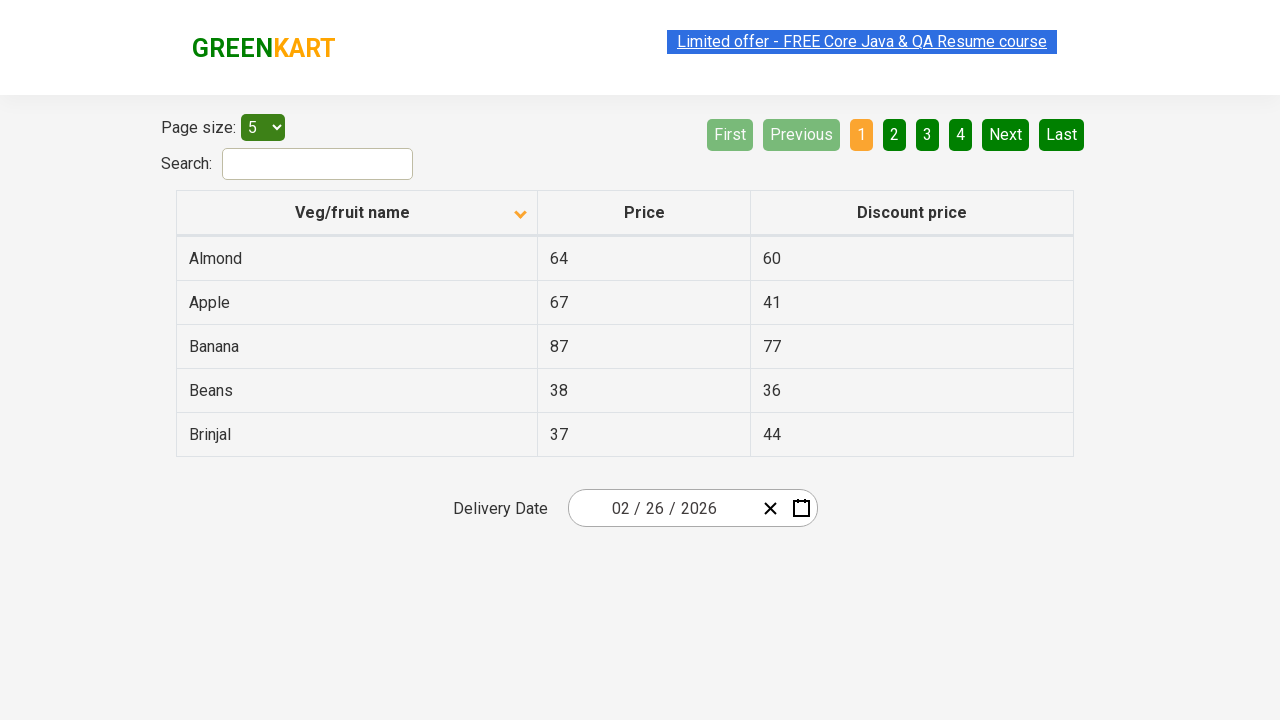

Retrieved all first column elements and created sorted list for verification
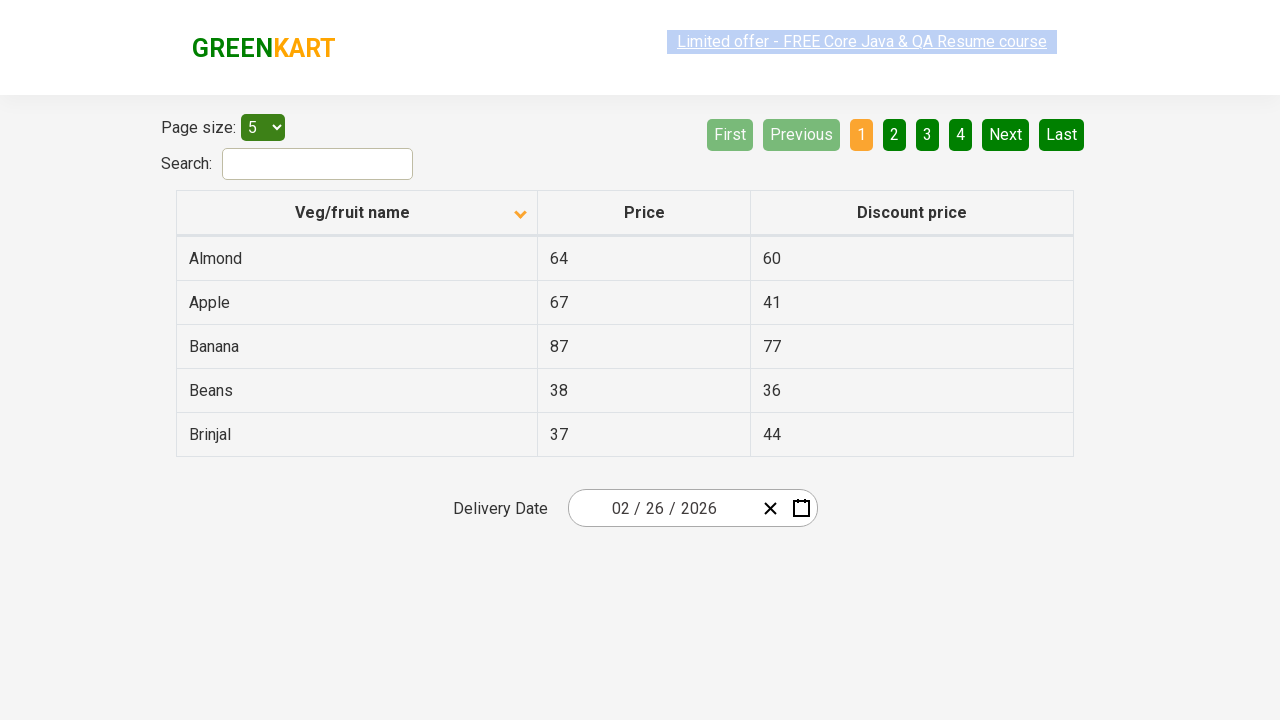

Verified that table is properly sorted
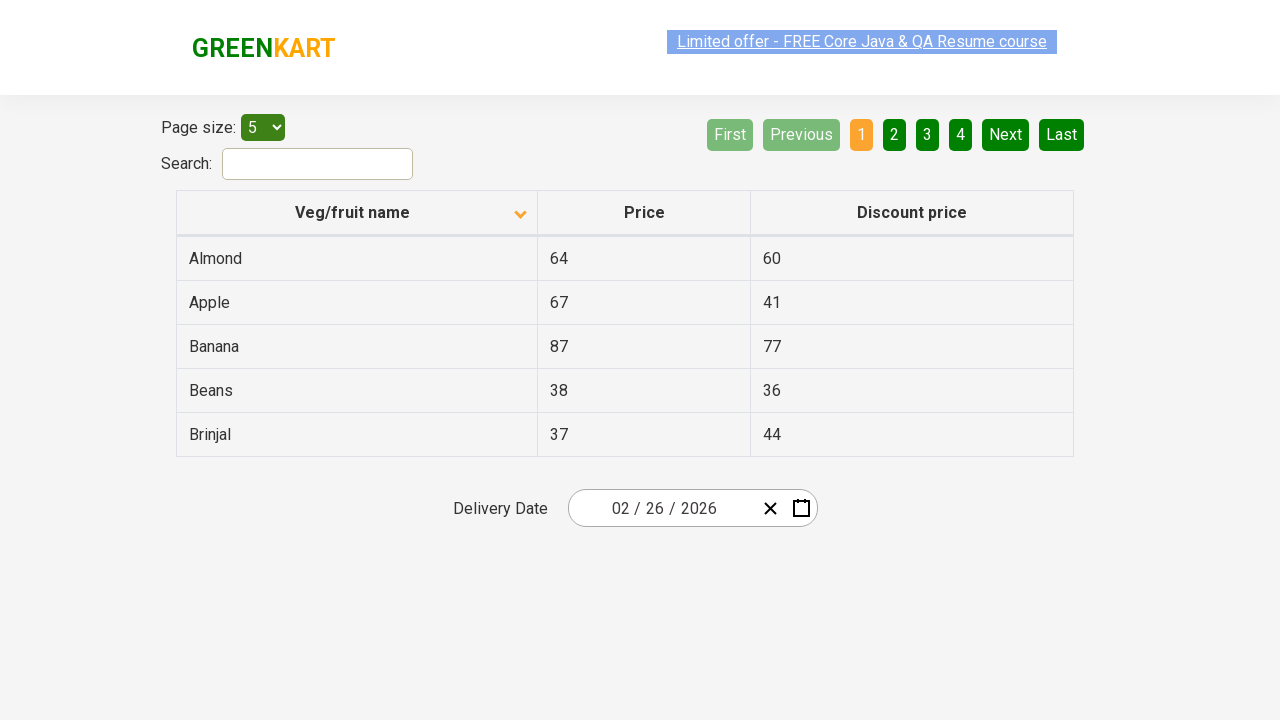

Clicked Next button to navigate to next page at (1006, 134) on xpath=//a[@aria-label='Next']
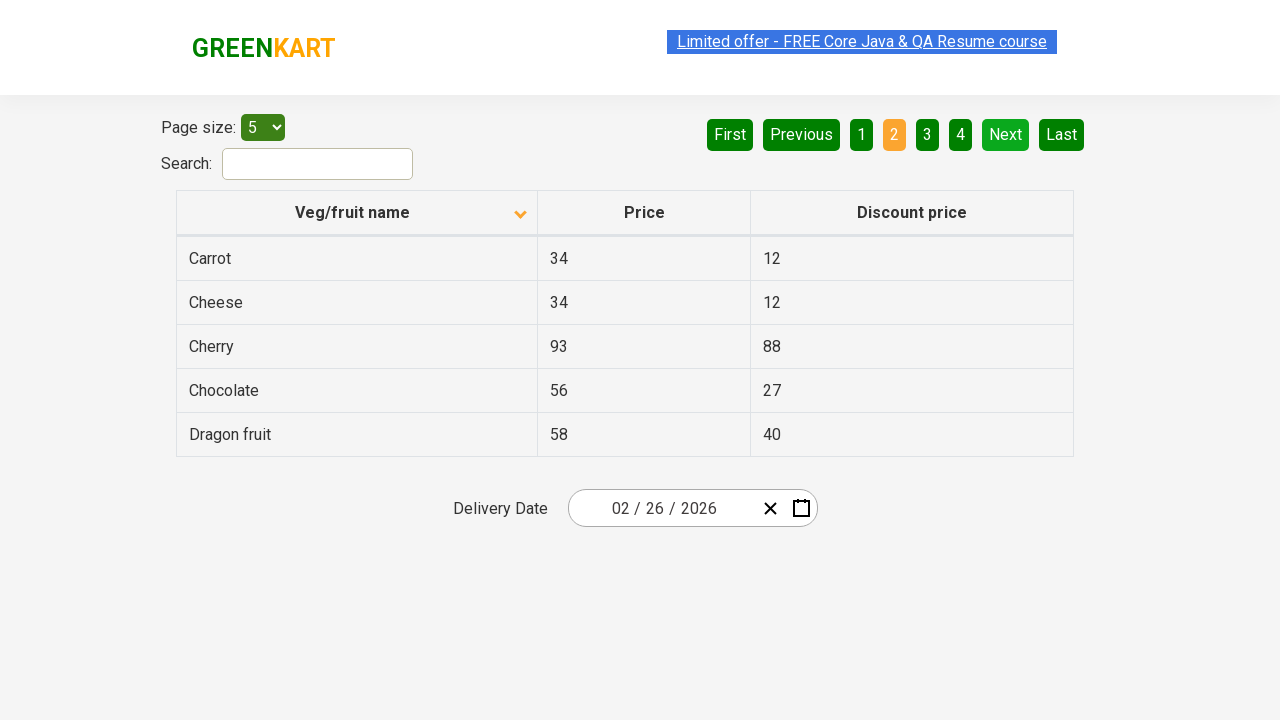

Waited for next page to load
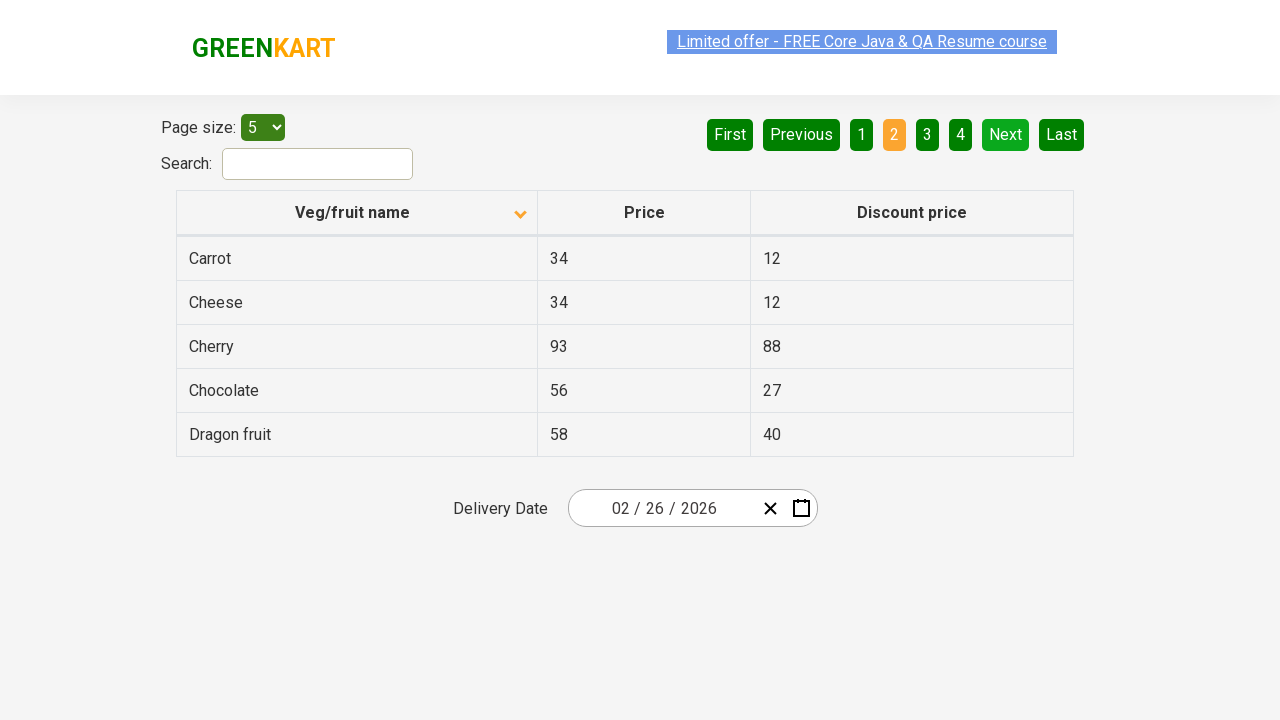

Clicked Next button to navigate to next page at (1006, 134) on xpath=//a[@aria-label='Next']
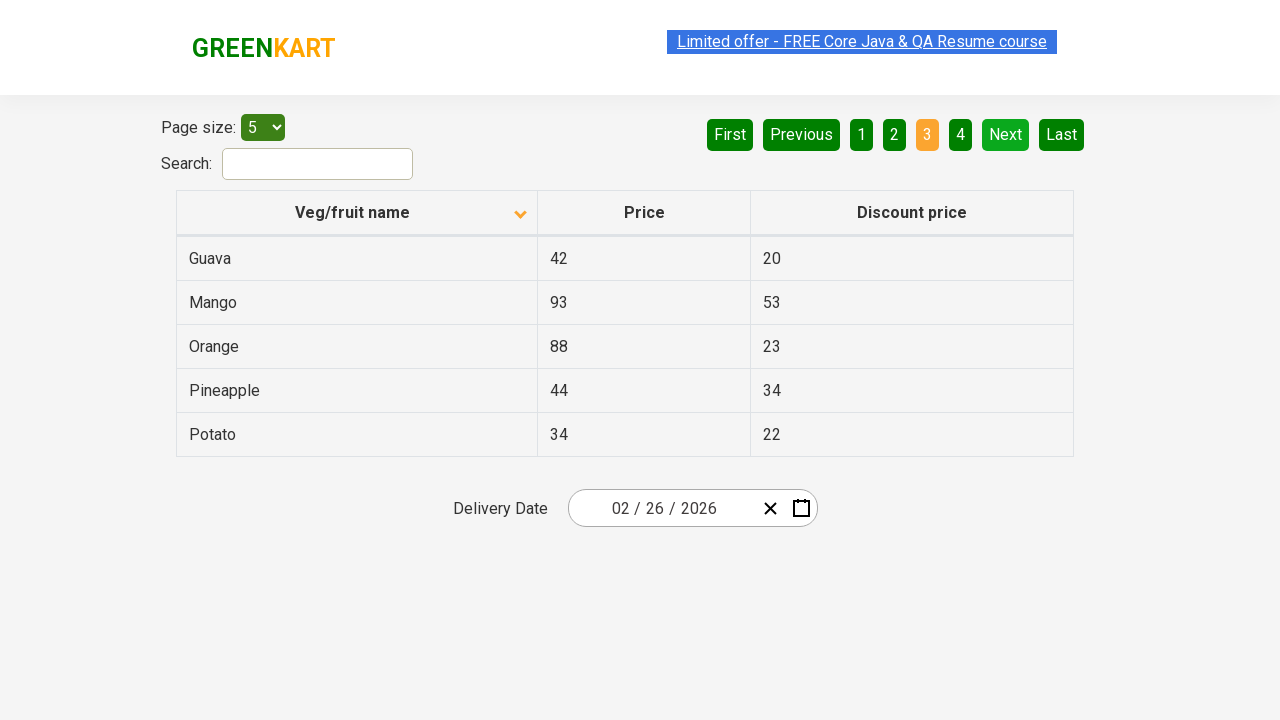

Waited for next page to load
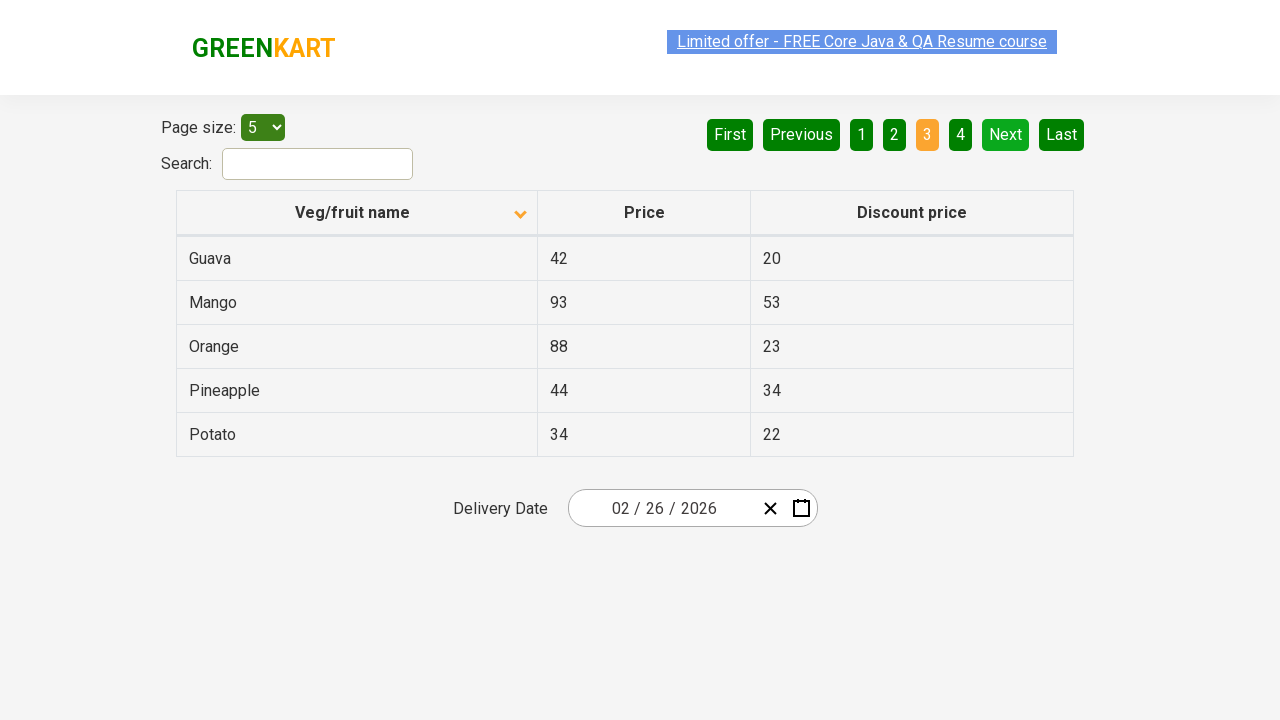

Clicked Next button to navigate to next page at (1006, 134) on xpath=//a[@aria-label='Next']
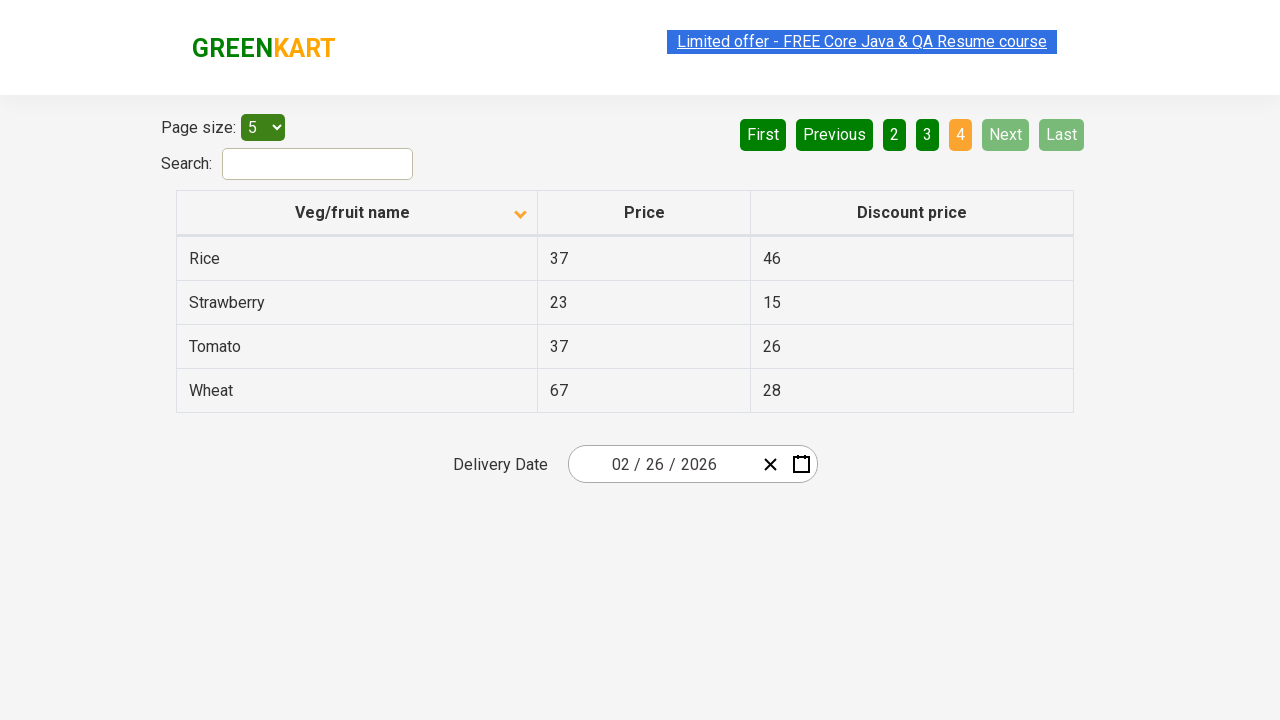

Waited for next page to load
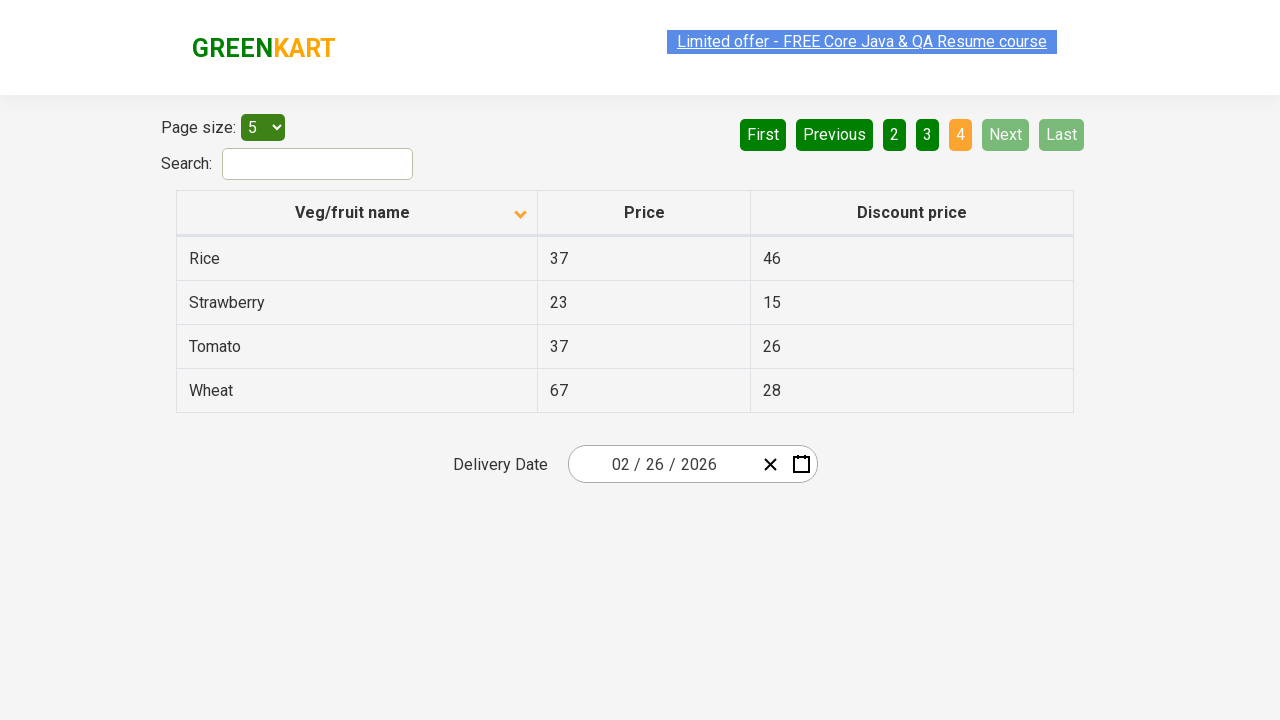

Found 'Rice' and retrieved its price: 37
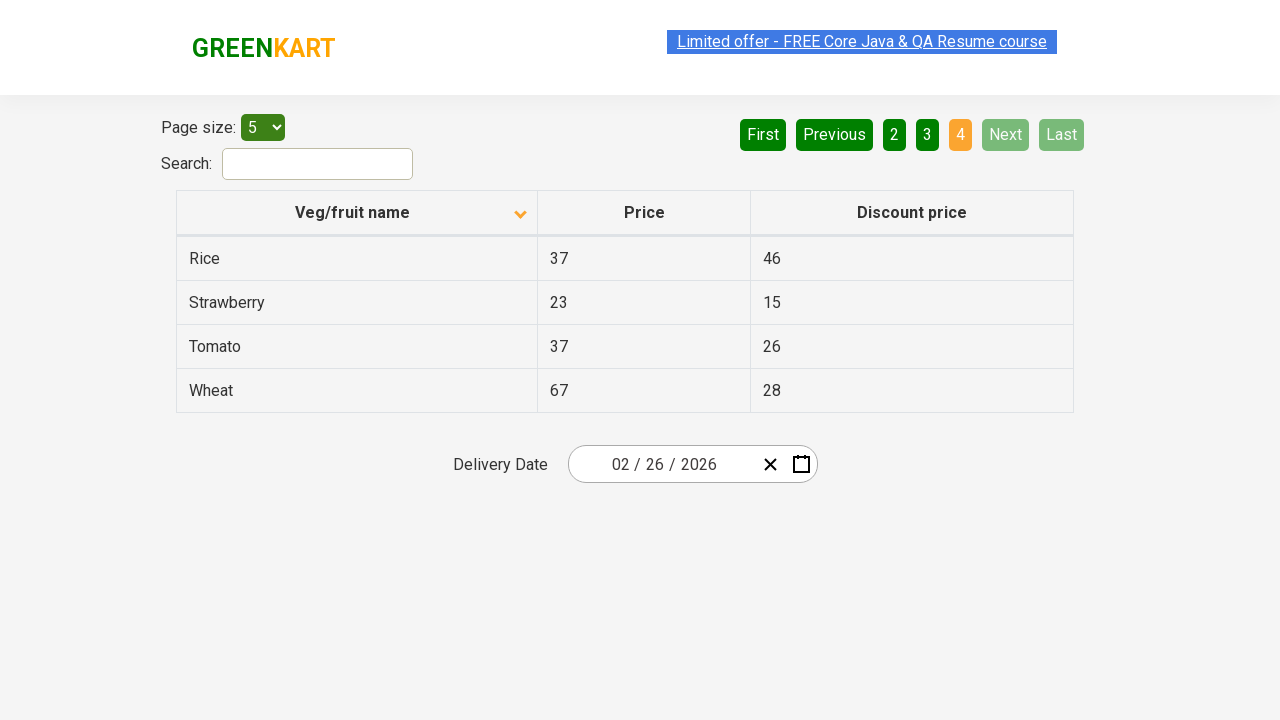

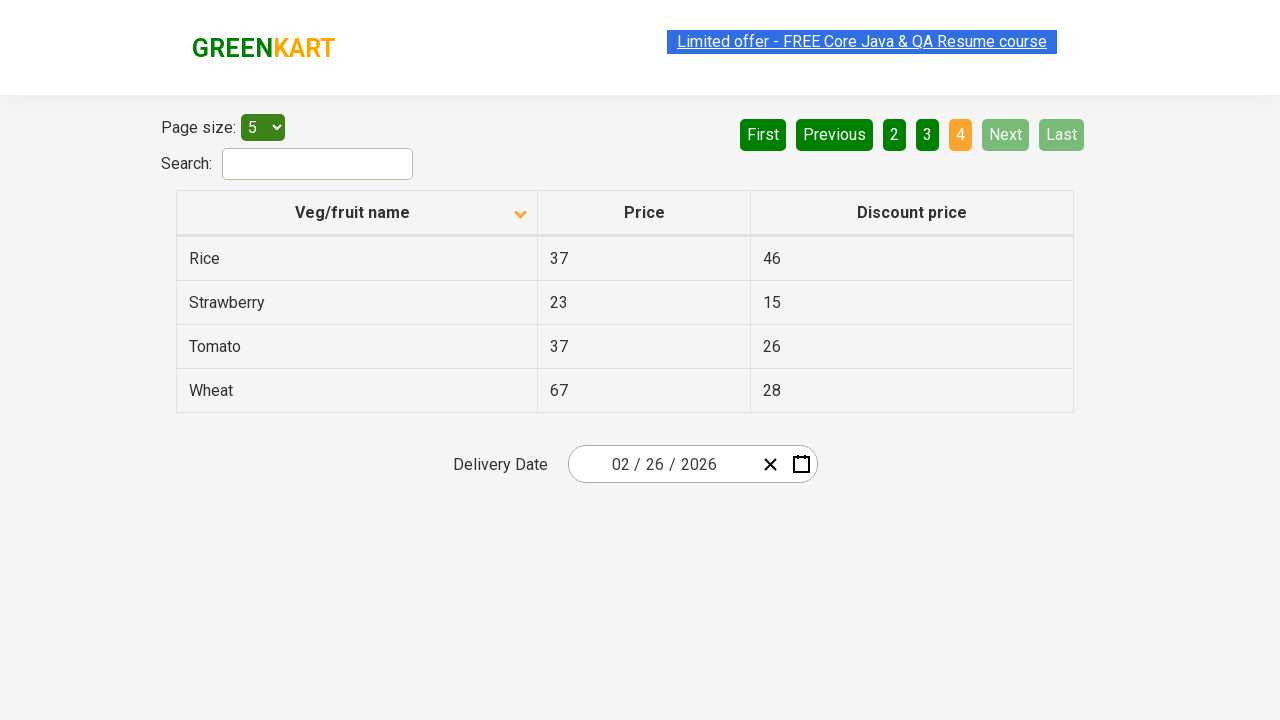